Tests that clicking Clear completed removes completed items from the list

Starting URL: https://demo.playwright.dev/todomvc

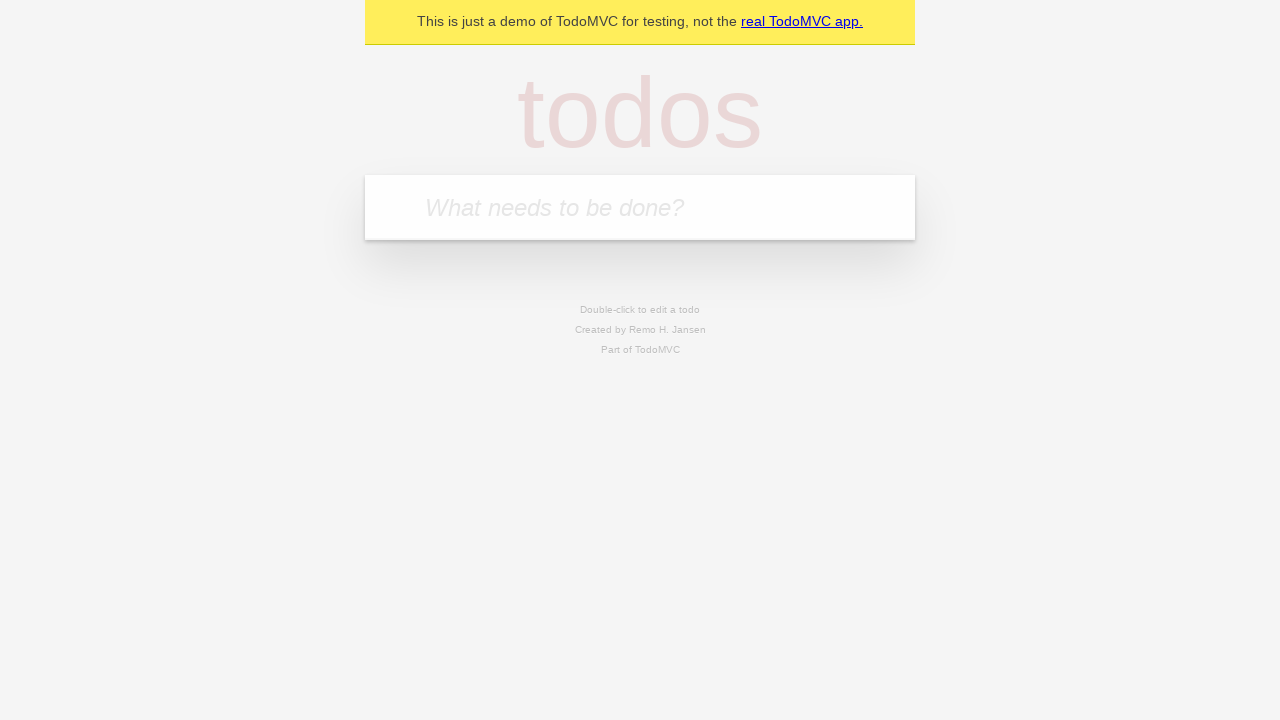

Filled todo input with 'Book doctor appointment' on internal:attr=[placeholder="What needs to be done?"i]
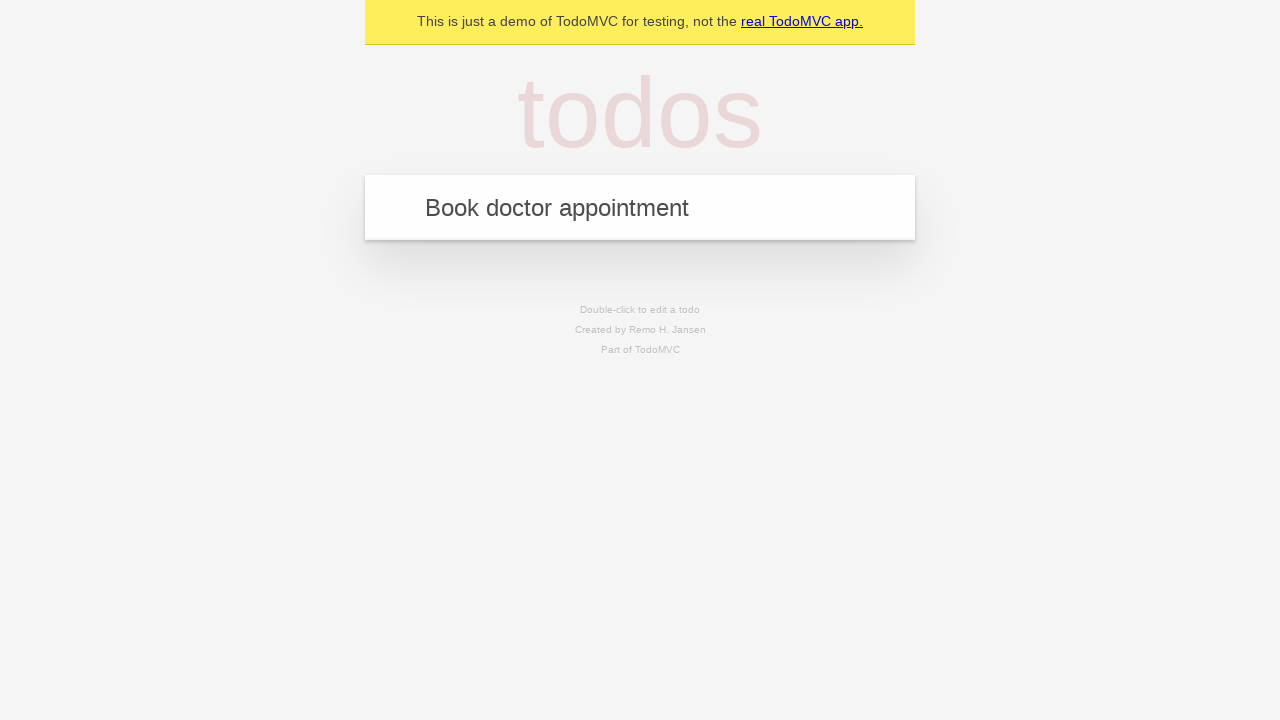

Pressed Enter to create first todo on internal:attr=[placeholder="What needs to be done?"i]
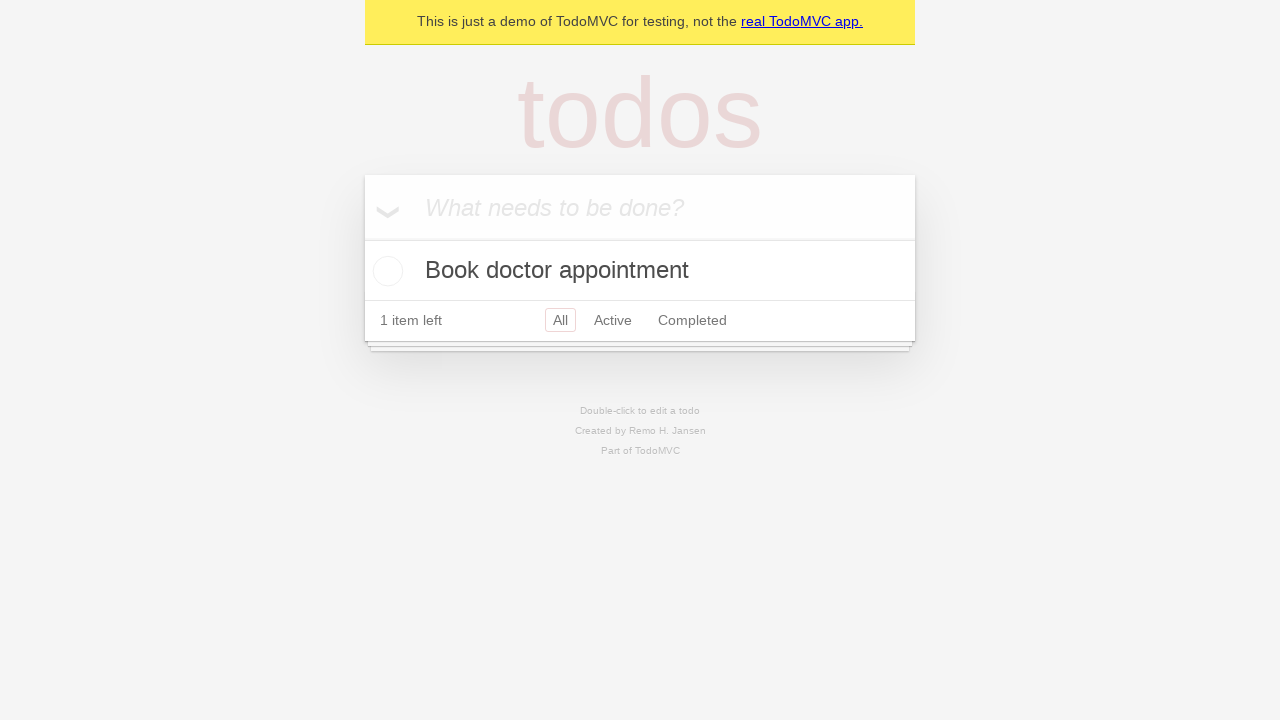

Filled todo input with 'Buy birthday gift for Mom' on internal:attr=[placeholder="What needs to be done?"i]
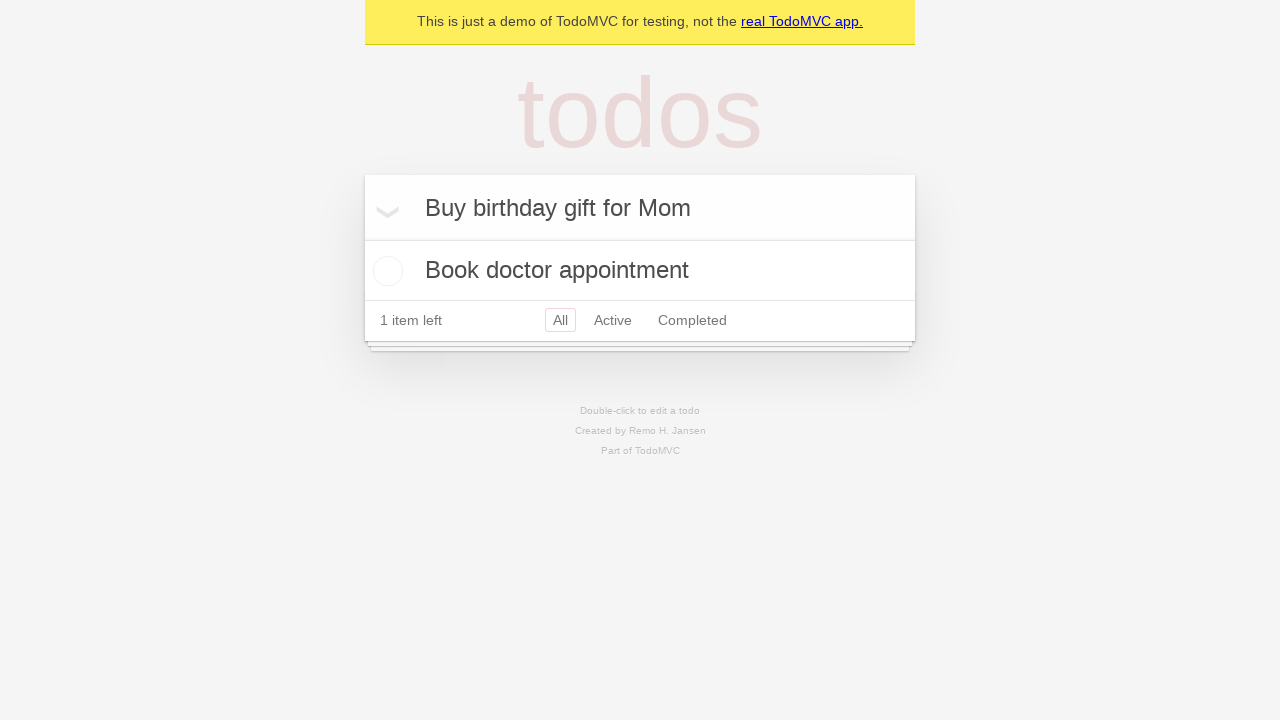

Pressed Enter to create second todo on internal:attr=[placeholder="What needs to be done?"i]
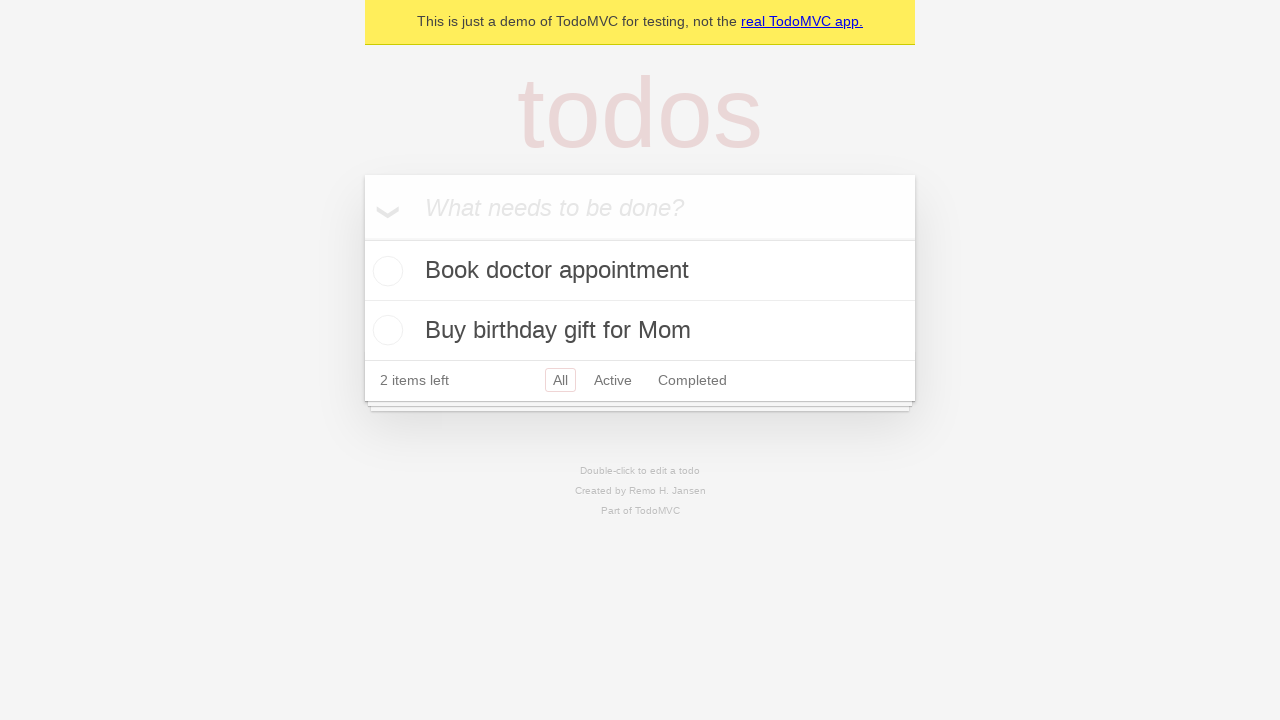

Filled todo input with 'Find place for vacation' on internal:attr=[placeholder="What needs to be done?"i]
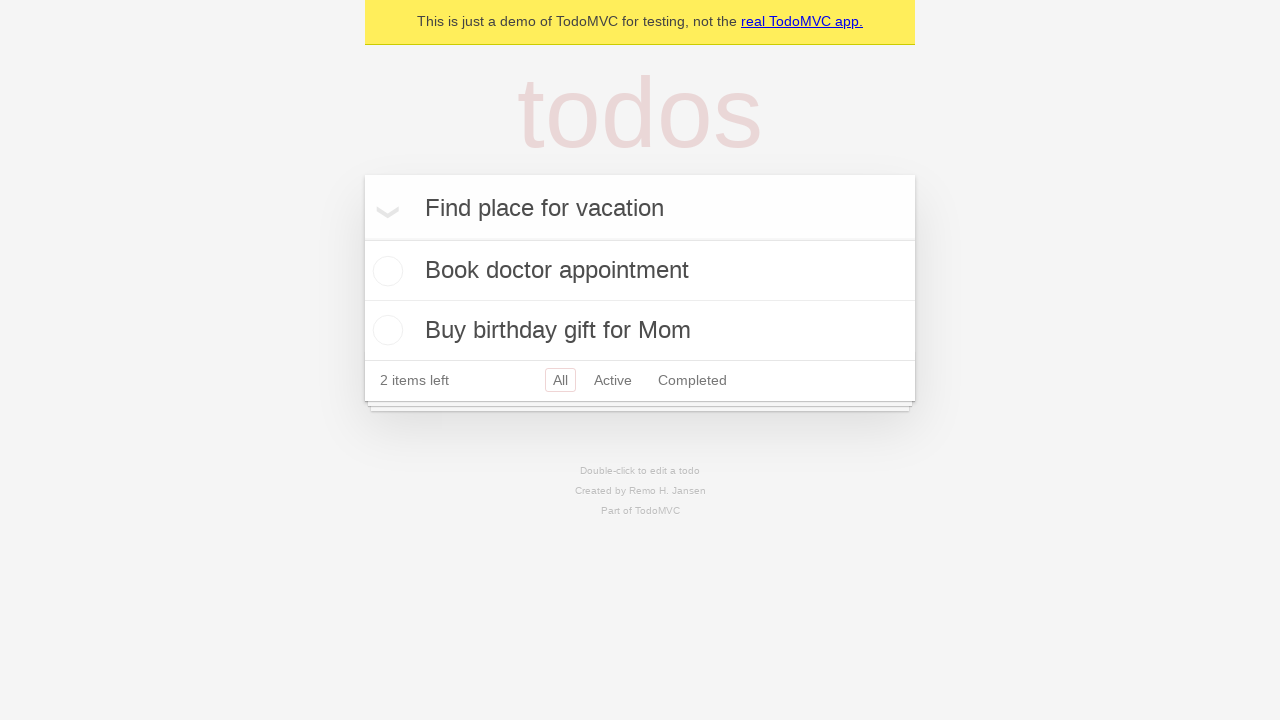

Pressed Enter to create third todo on internal:attr=[placeholder="What needs to be done?"i]
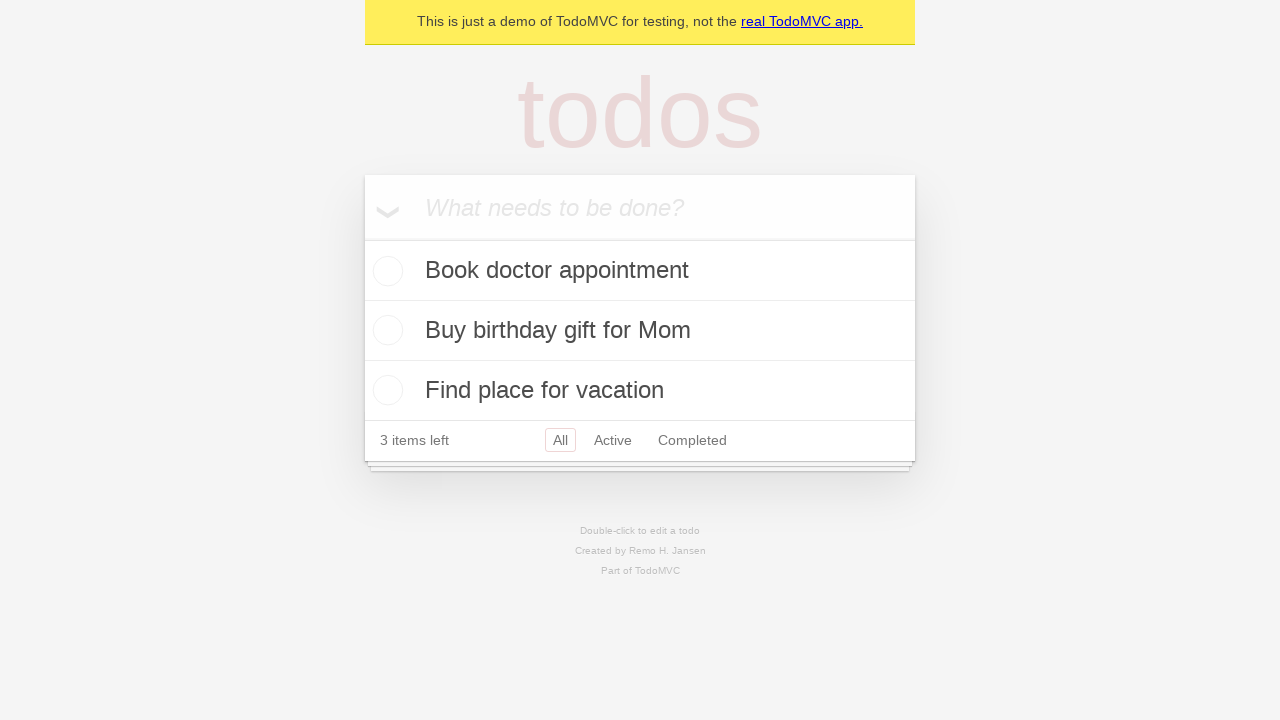

Checked the second todo item to mark it as completed at (385, 330) on internal:testid=[data-testid="todo-item"s] >> nth=1 >> internal:role=checkbox
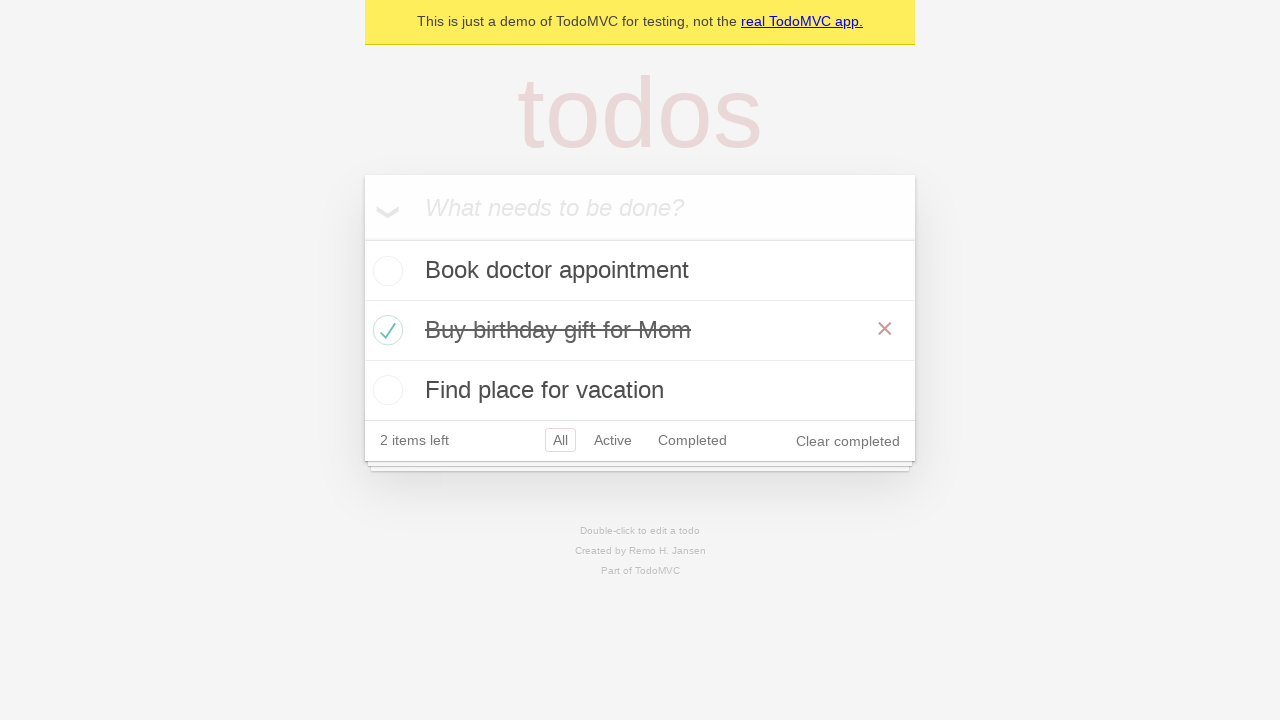

Clicked 'Clear completed' button to remove completed items at (848, 441) on internal:role=button[name="Clear completed"i]
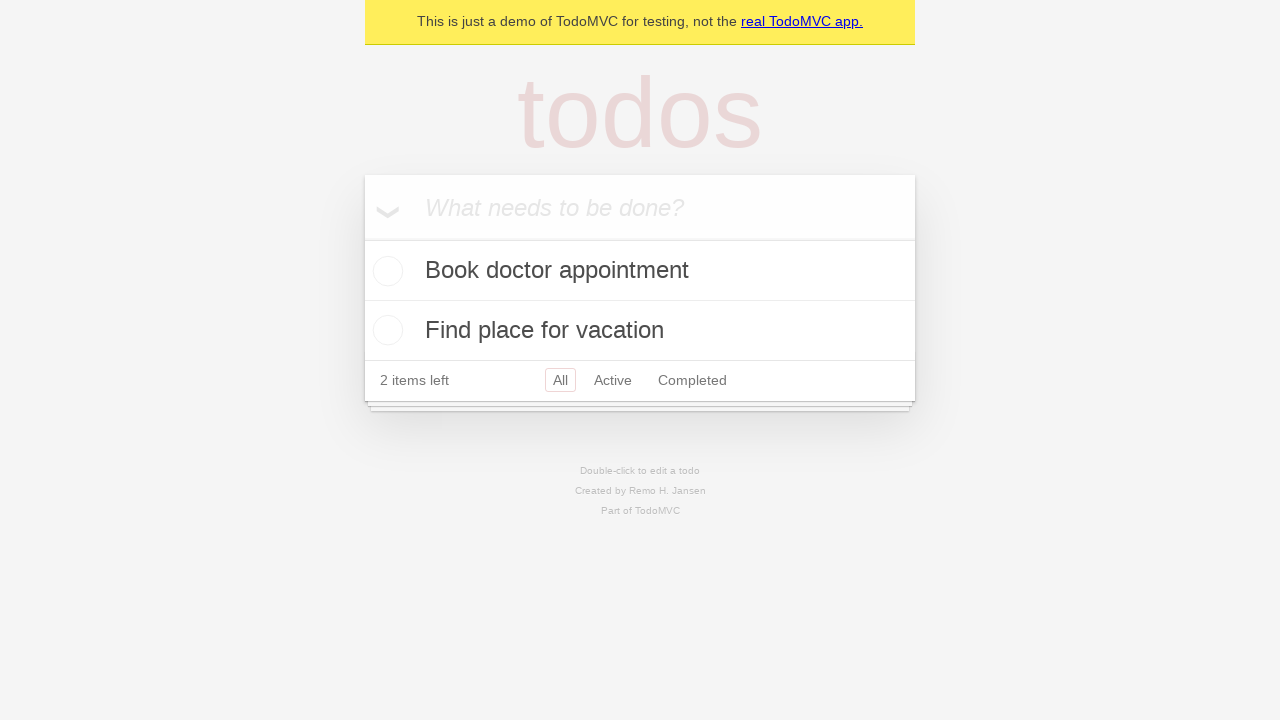

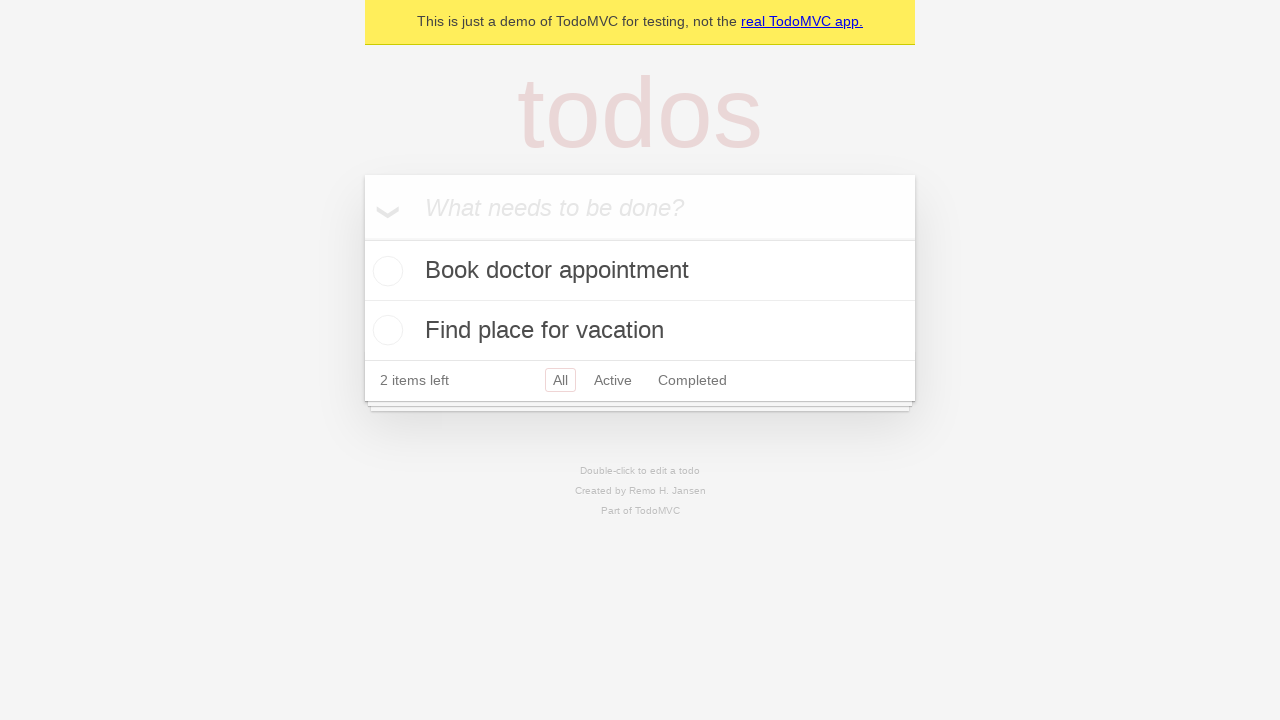